Navigates to the OrangeHRM demo site and verifies that the page title contains "OrangeHRM"

Starting URL: https://opensource-demo.orangehrmlive.com/

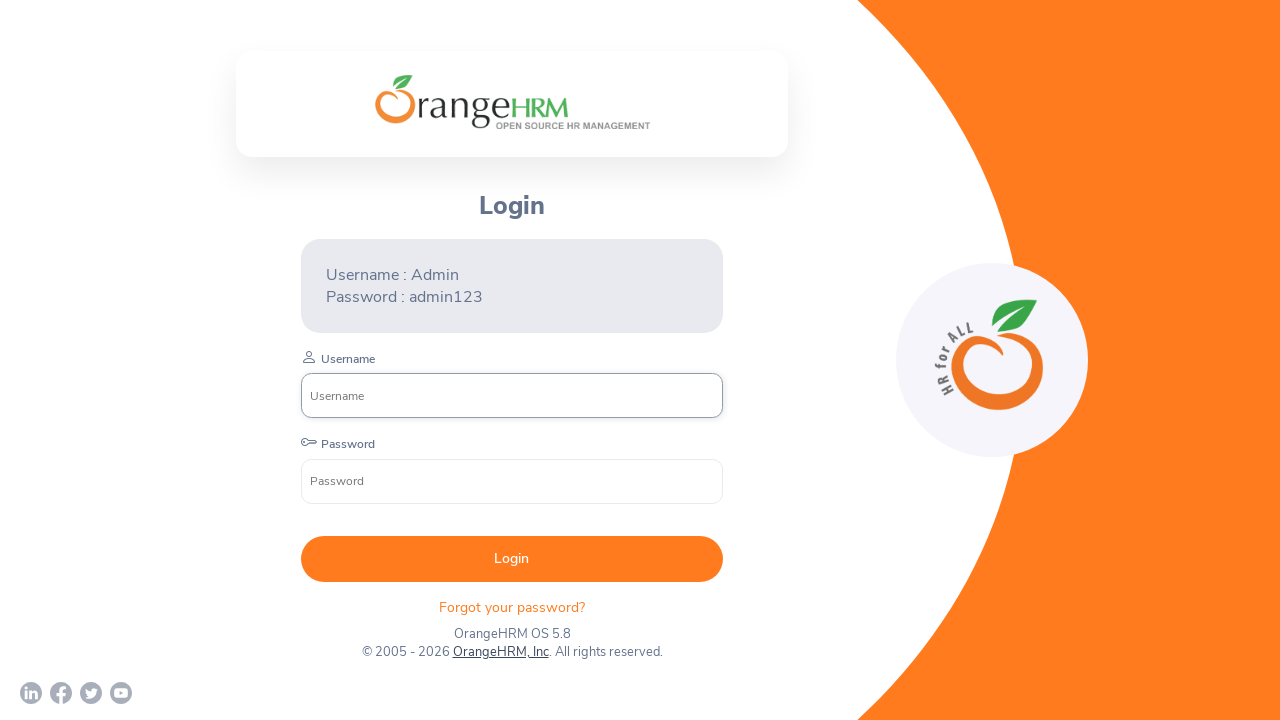

Waited for page DOM to fully load
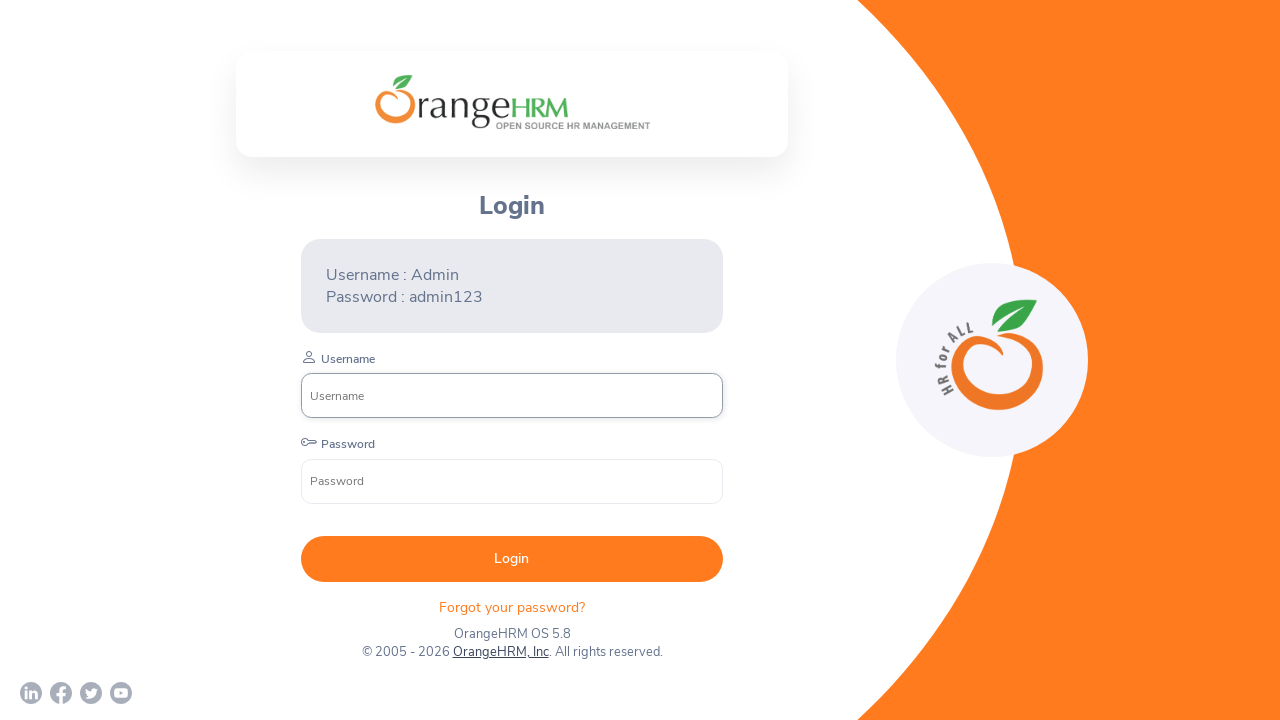

Retrieved page title: 'OrangeHRM'
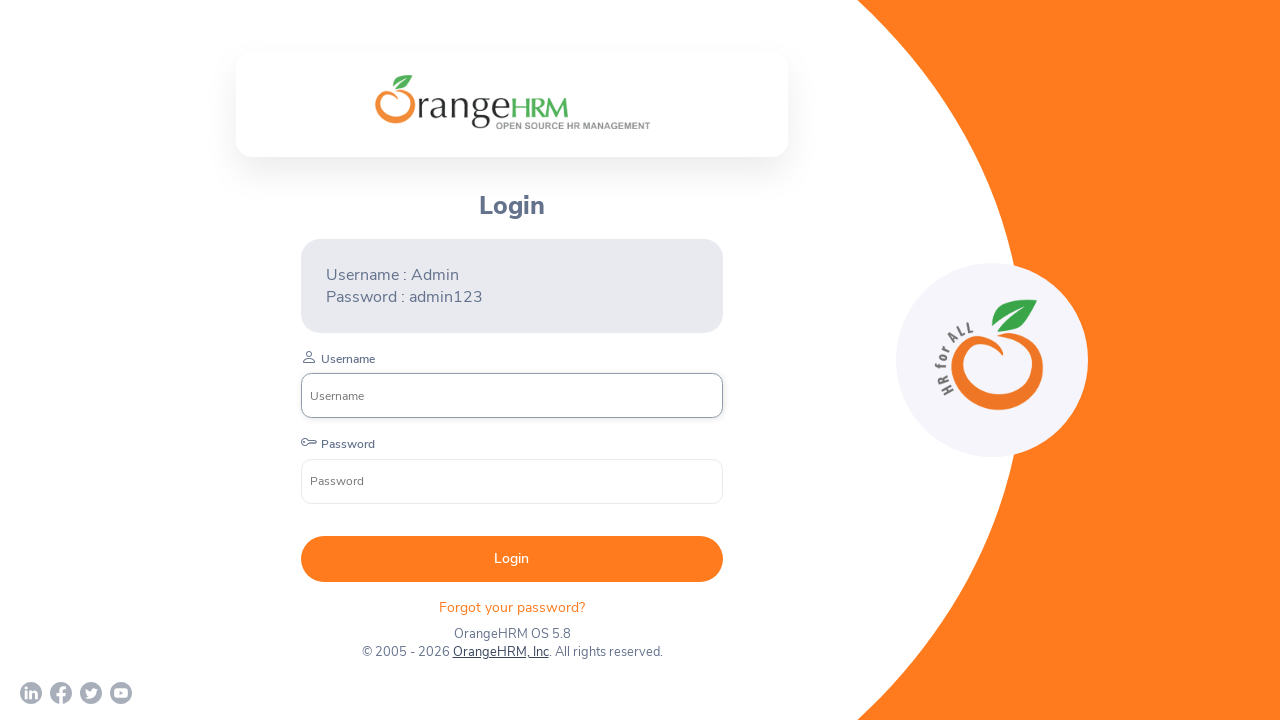

Verified that page title contains 'OrangeHRM'
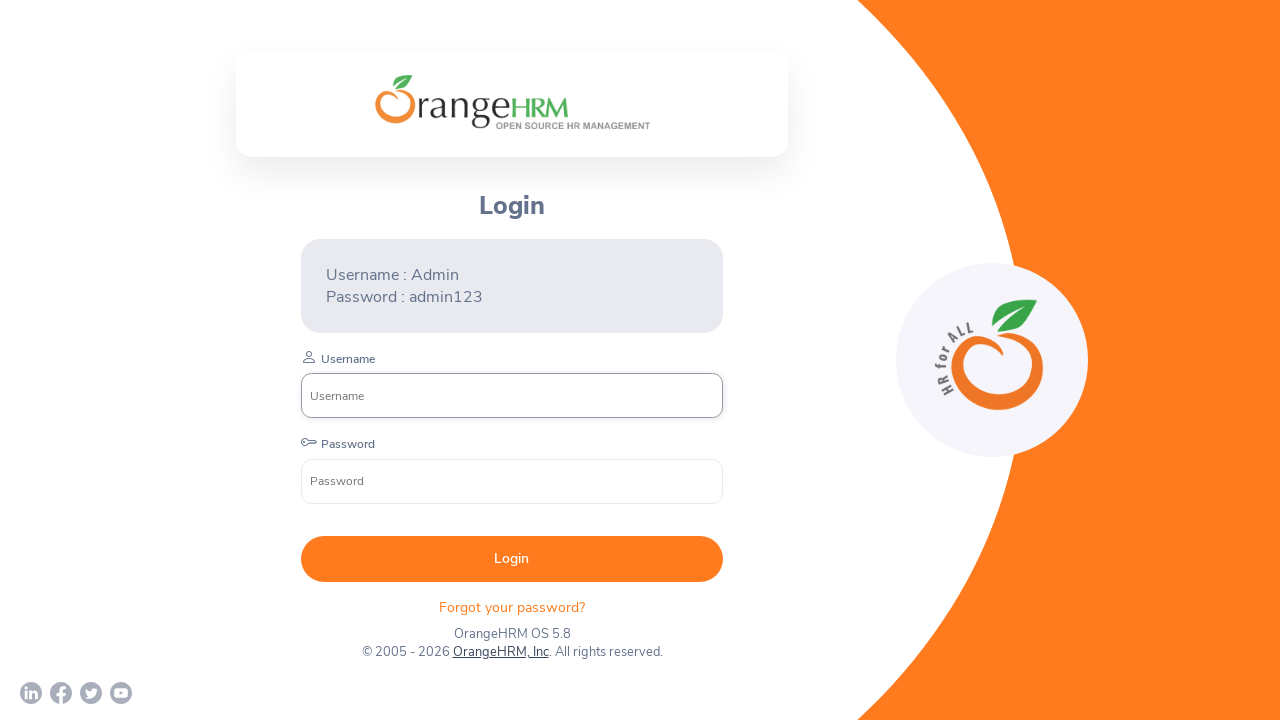

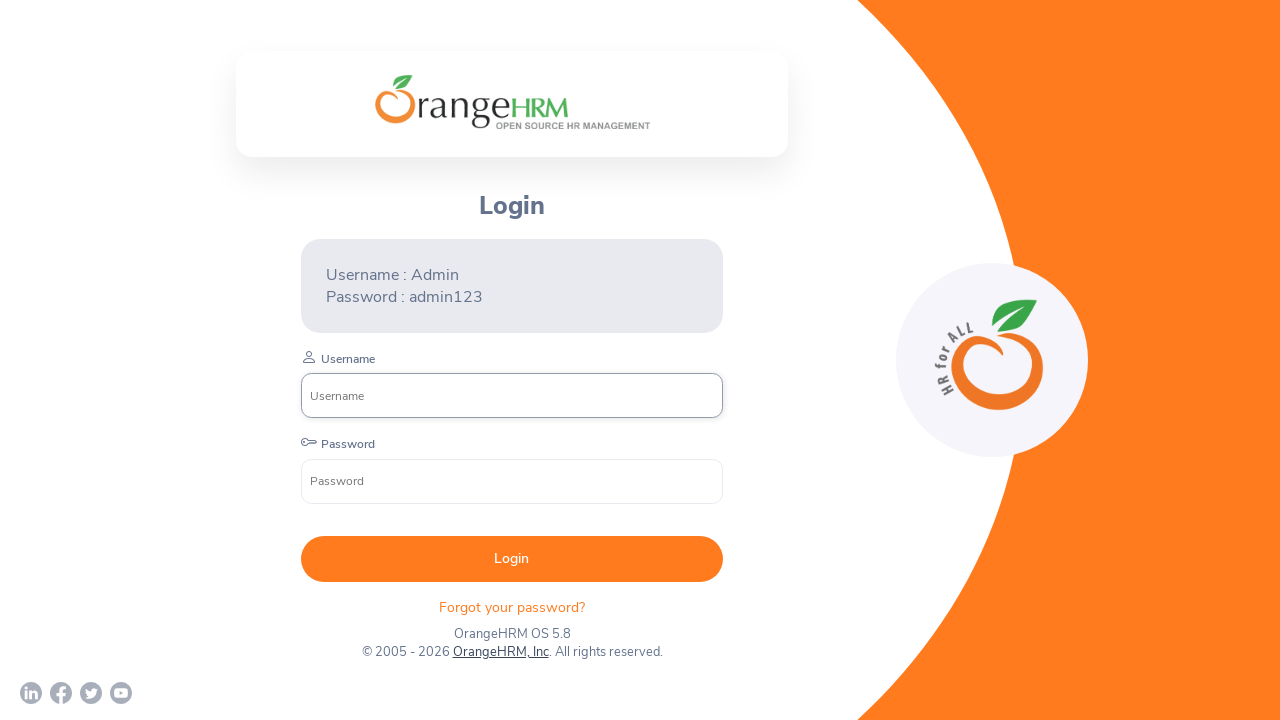